Tests a simple form by filling in first name, last name, city, and country fields using different selector strategies (name, class, id), then submits the form by clicking a button.

Starting URL: http://suninjuly.github.io/simple_form_find_task.html

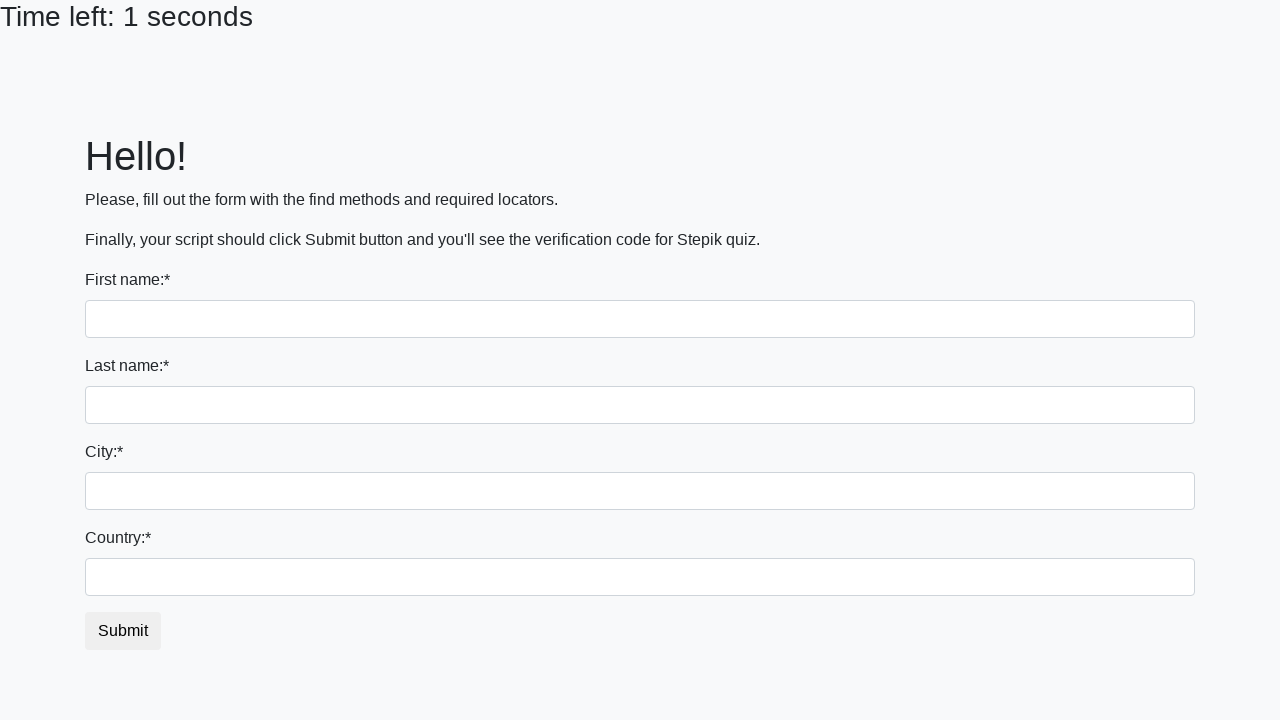

Filled first name field with 'Ivan' on input[name='first_name']
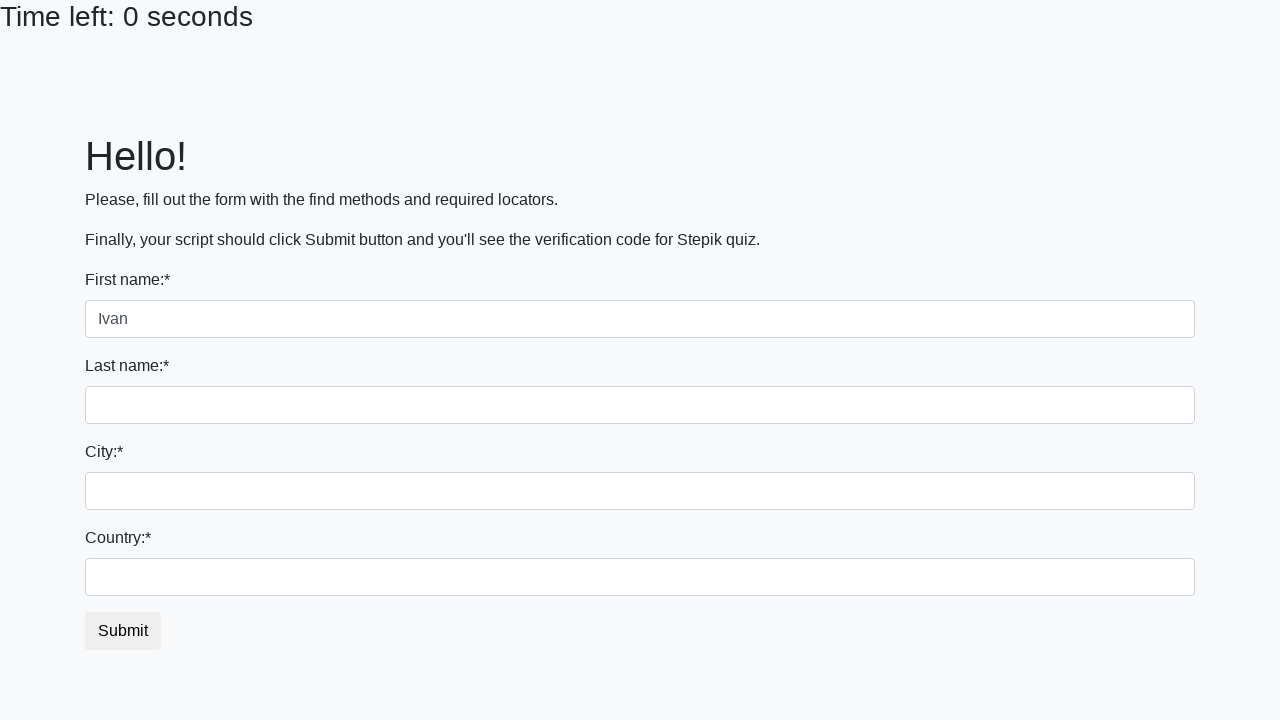

Filled last name field with 'Petrov' on input[name='last_name']
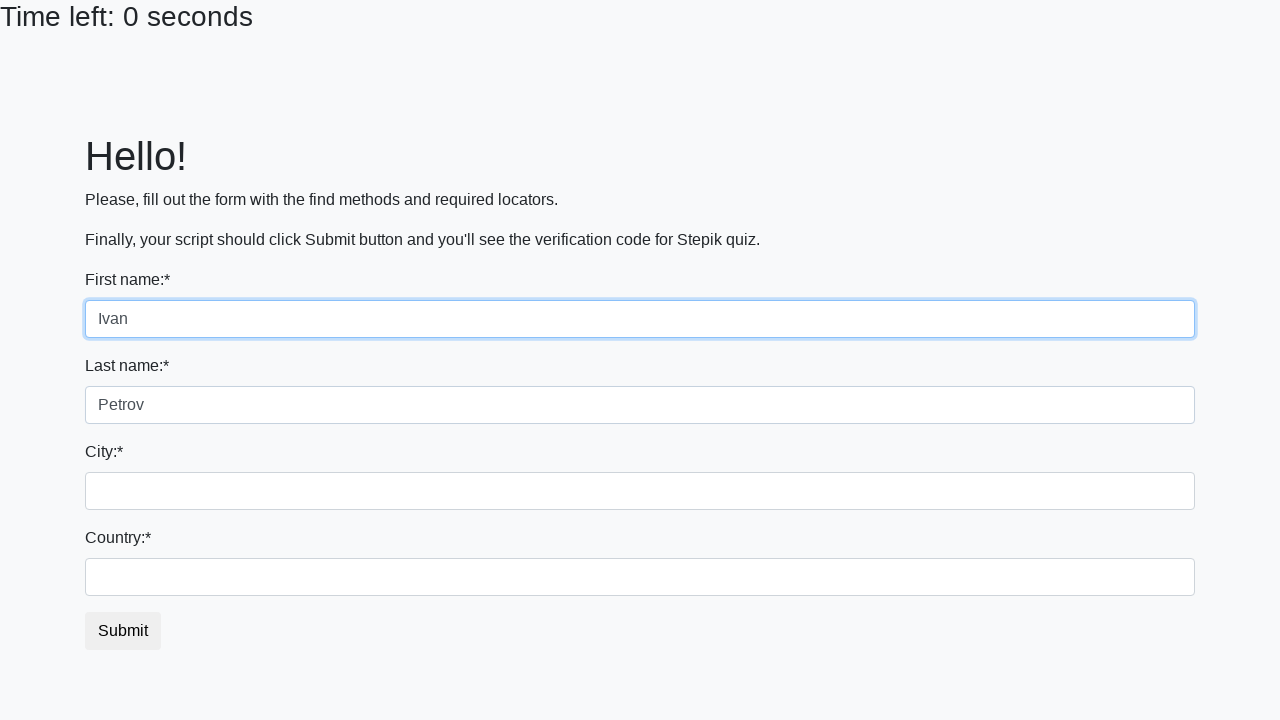

Filled city field with 'Smolensk' on input.city
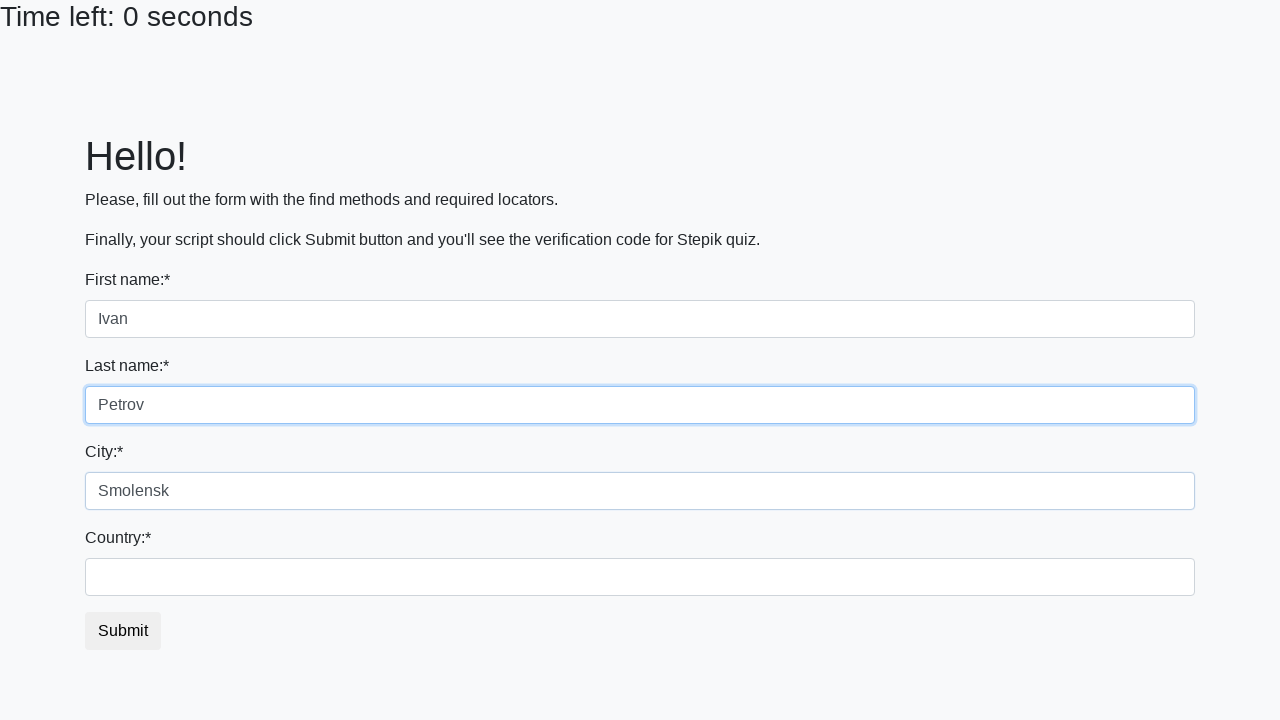

Filled country field with 'Russia' on #country
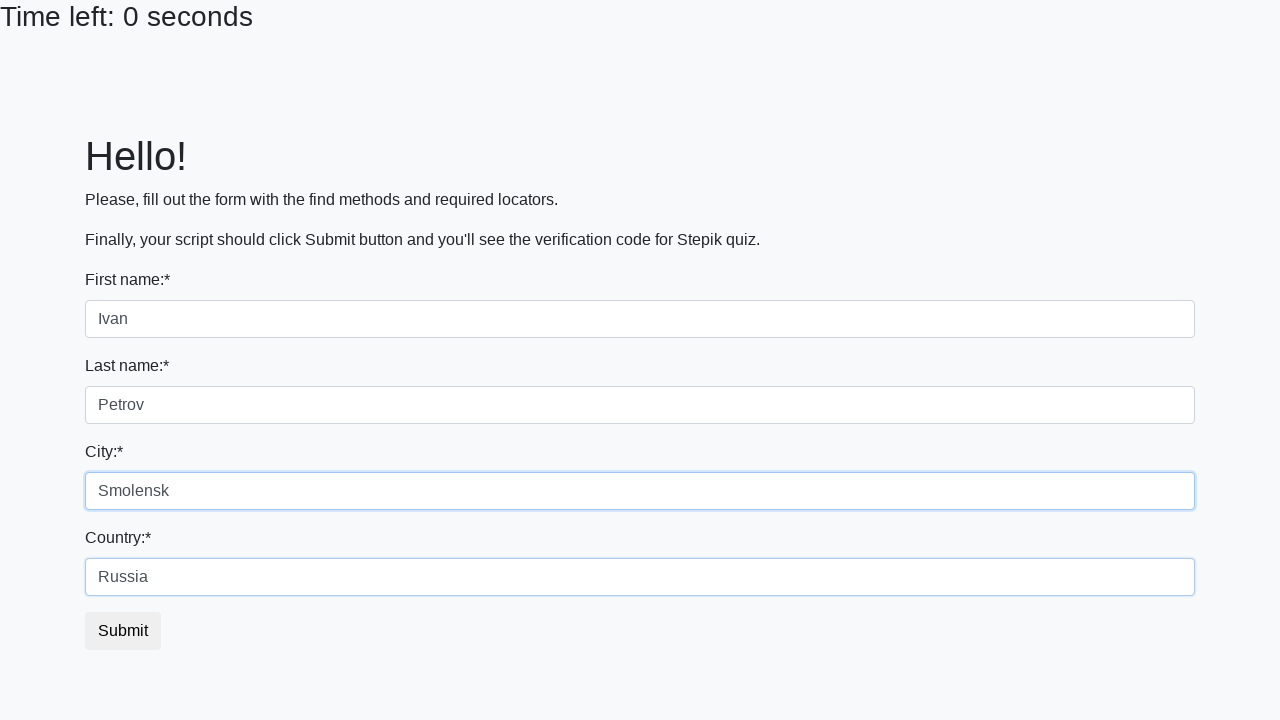

Clicked submit button to submit the form at (123, 631) on button.btn
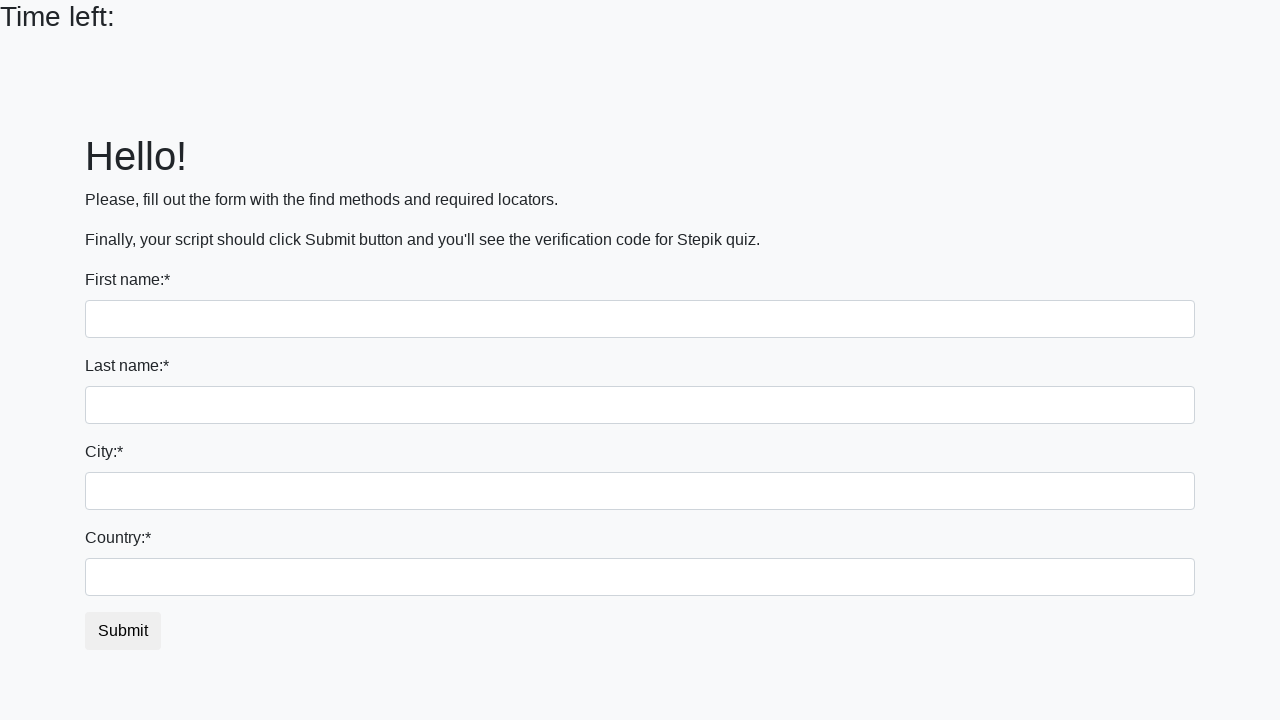

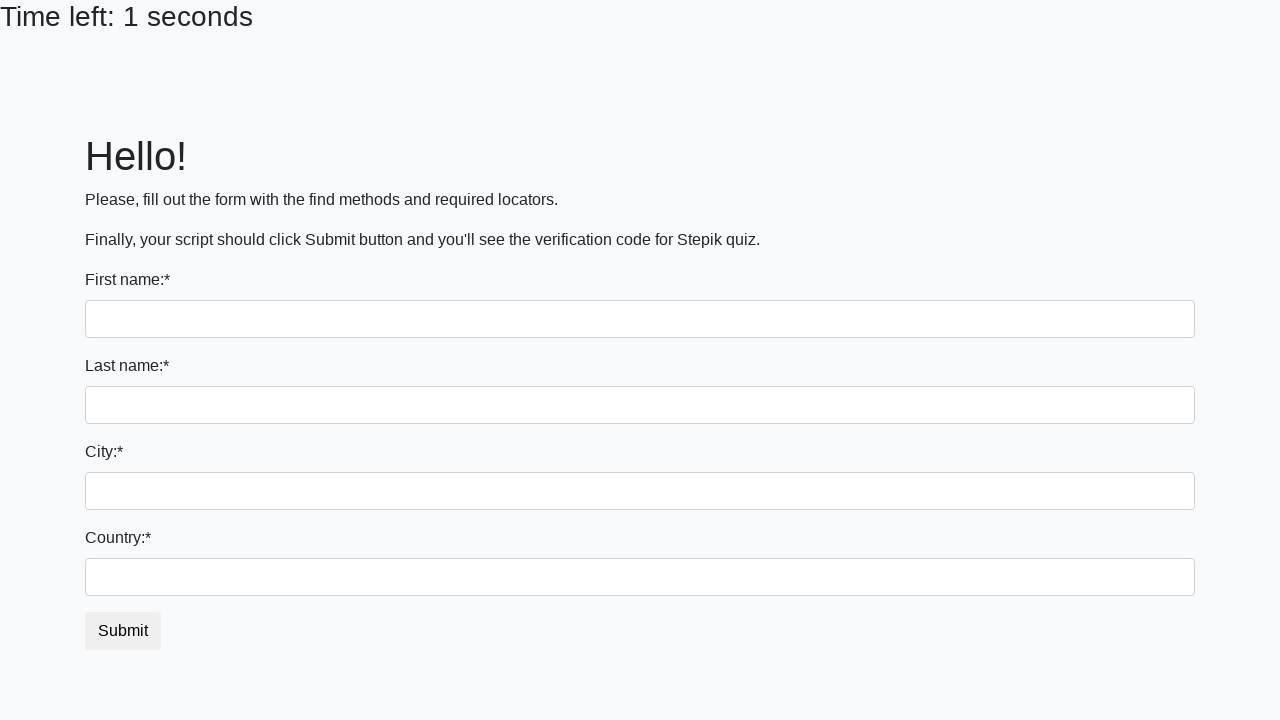